Tests explicit wait functionality by waiting for a button to become clickable after a delay on the dynamic properties page

Starting URL: https://demoqa.com/dynamic-properties

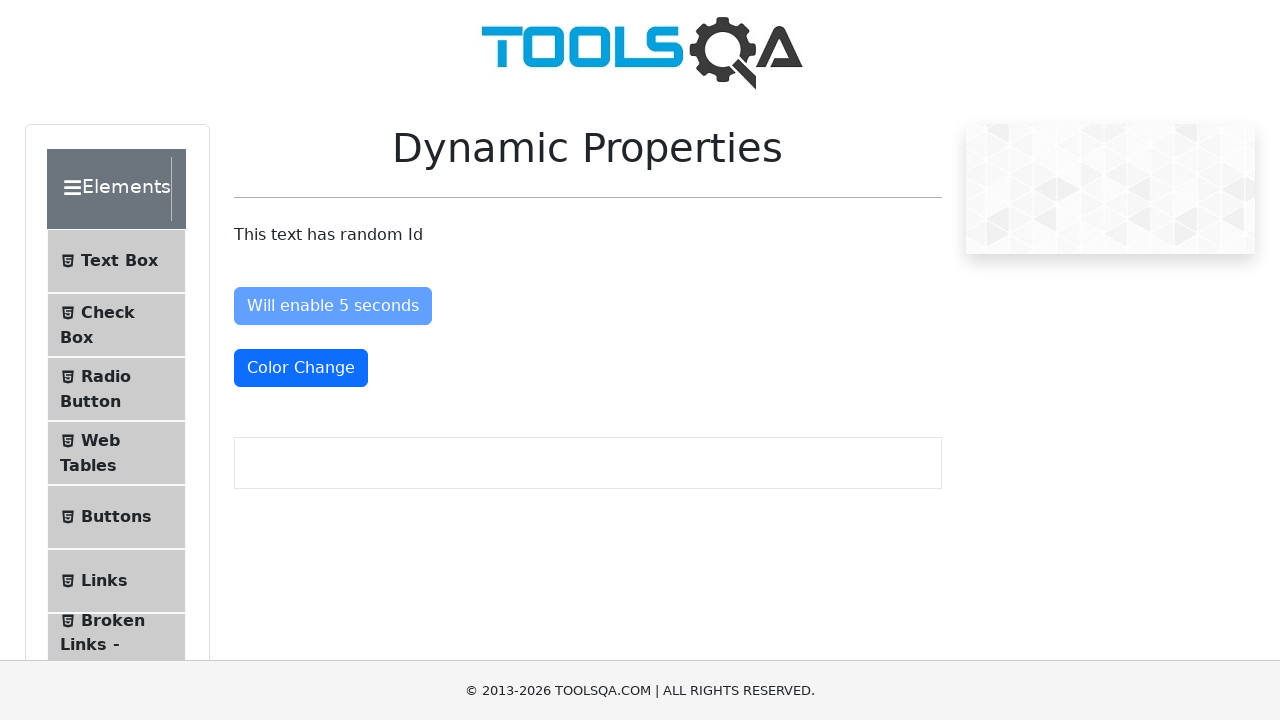

Waited for 'Enable After' button to become enabled
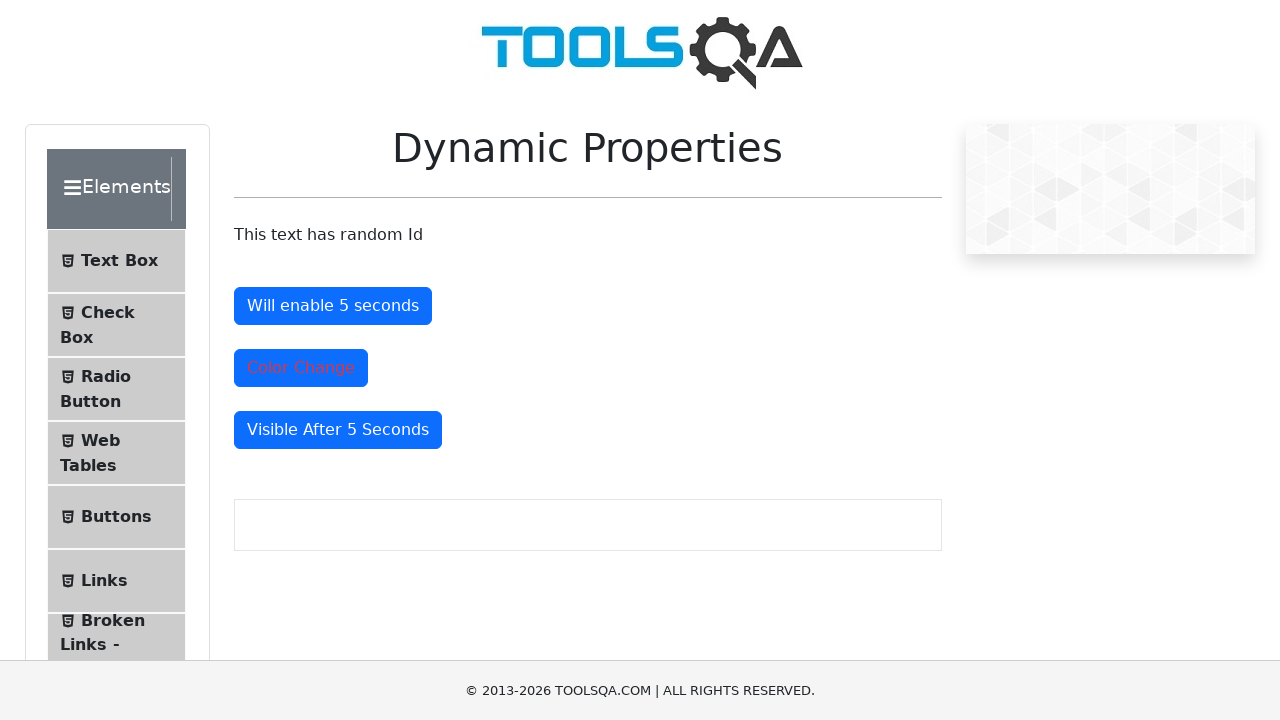

Clicked the 'Enable After' button at (333, 306) on #enableAfter
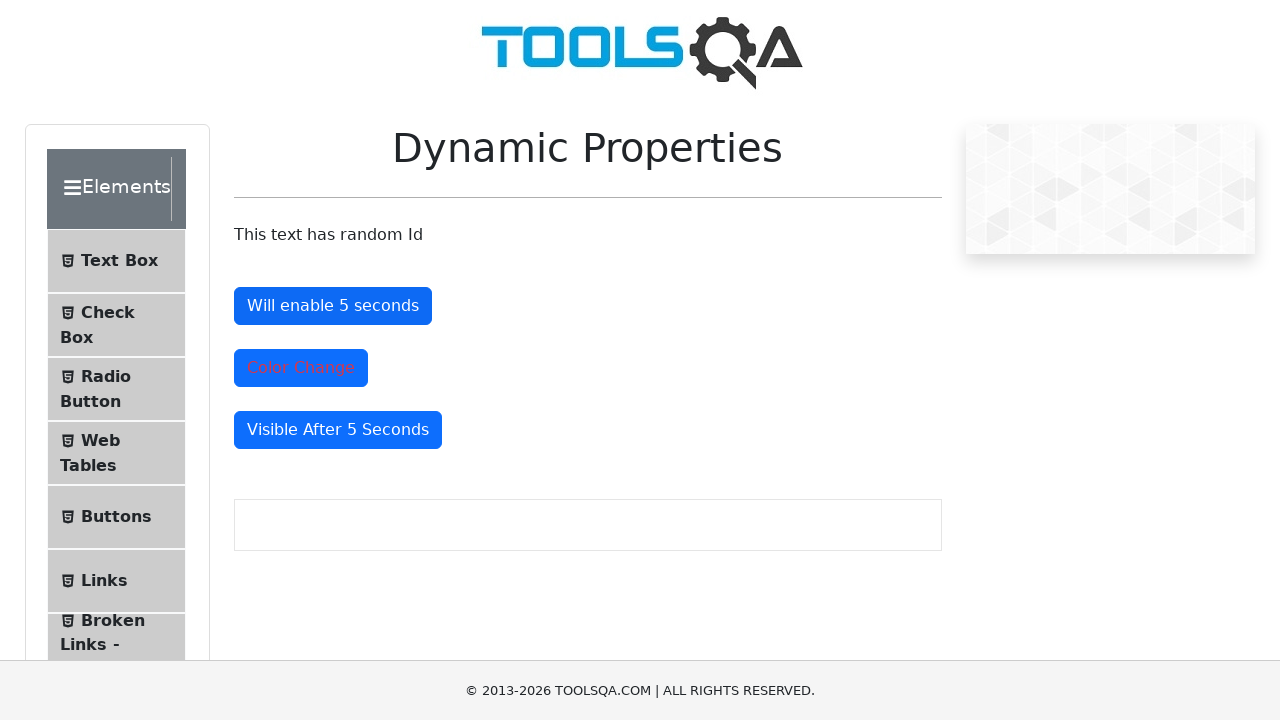

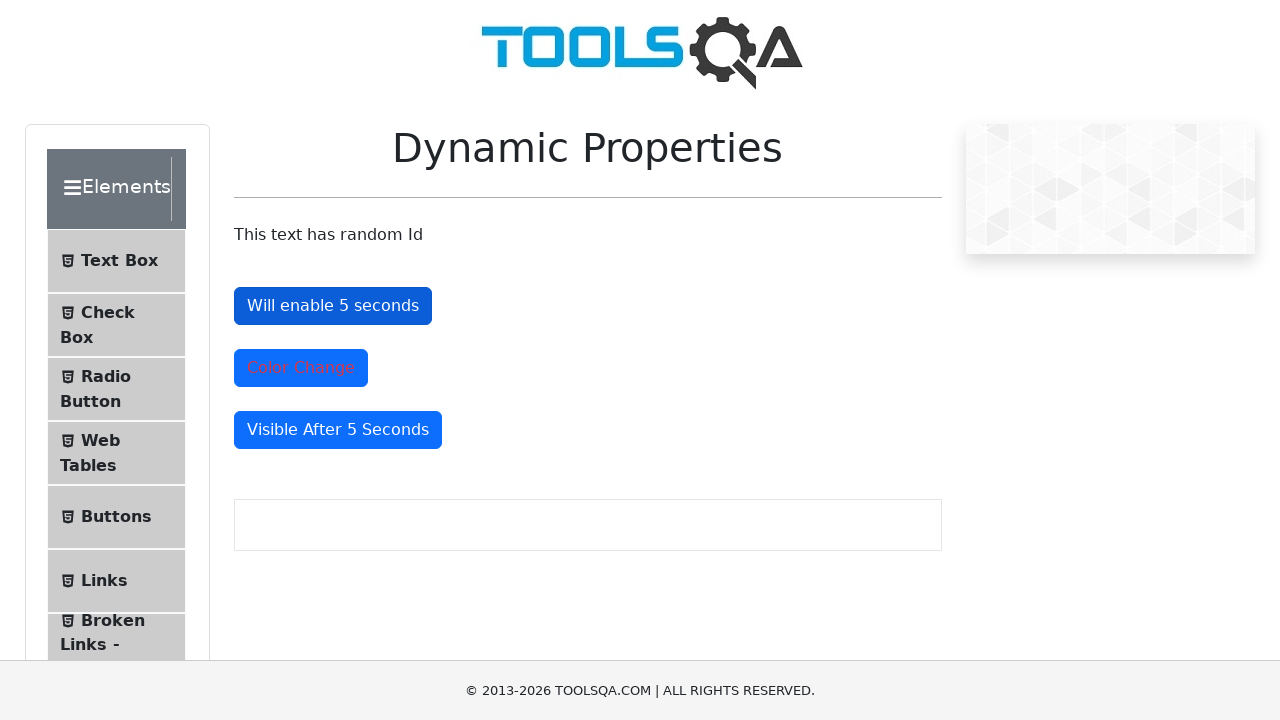